Tests file upload functionality by uploading a file and verifying the "File Uploaded" confirmation message is displayed.

Starting URL: https://practice.cydeo.com/upload

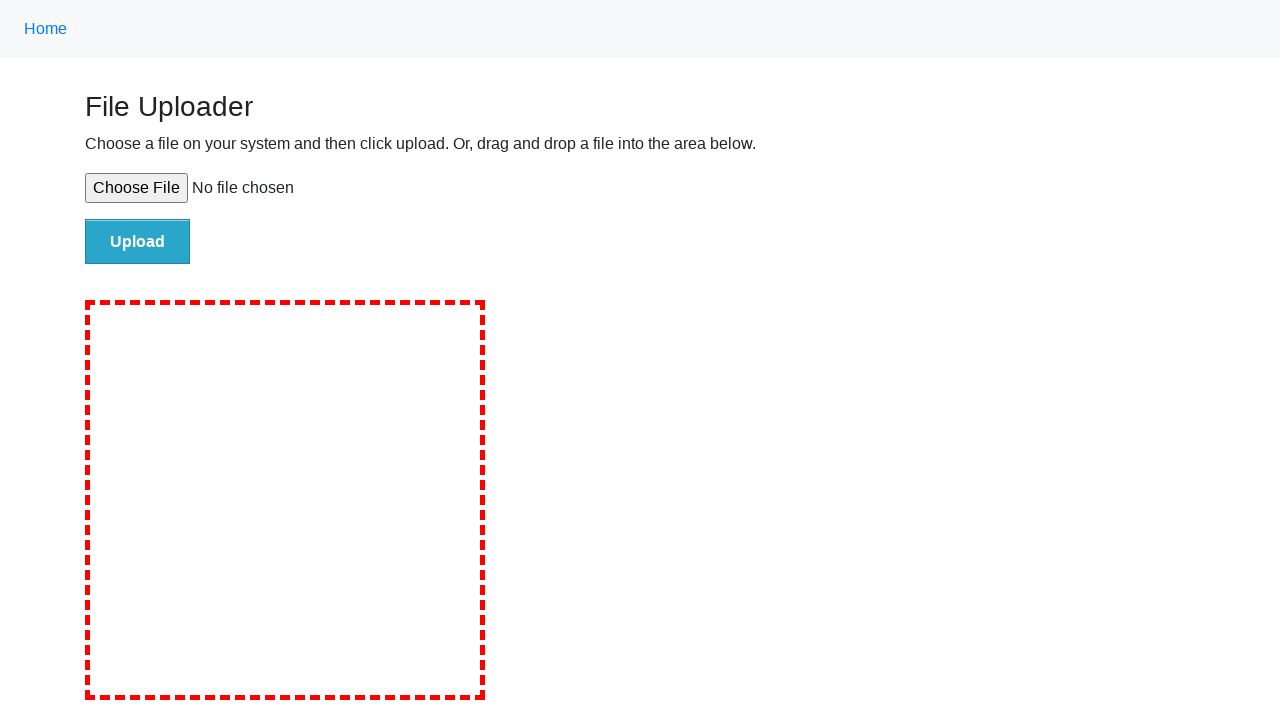

Created temporary test file for upload
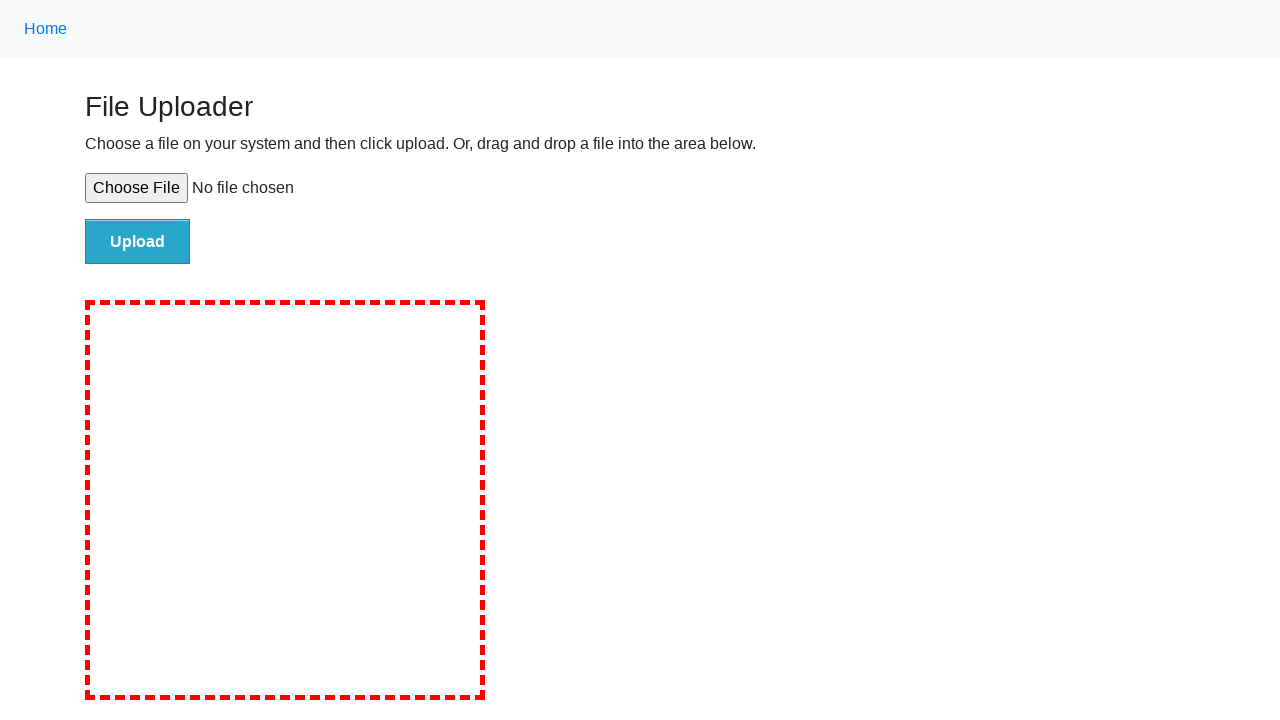

Selected file for upload via file input element
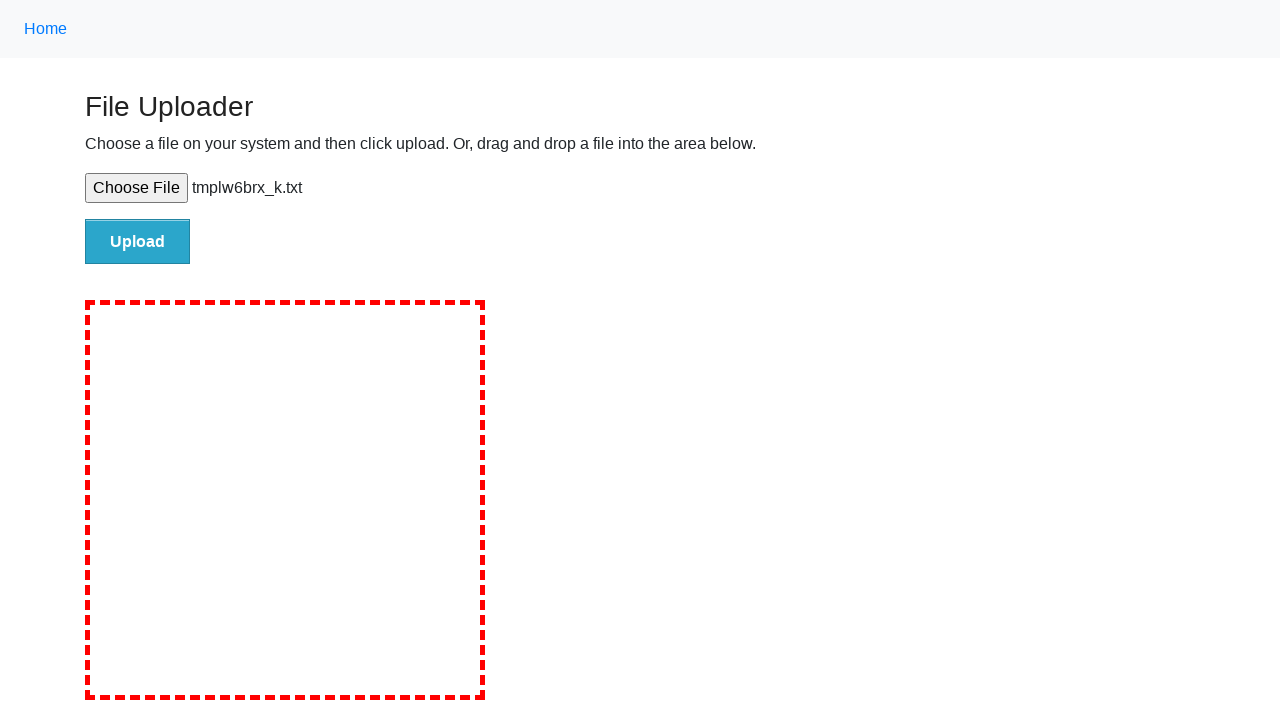

Clicked upload button to submit file at (138, 241) on #file-submit
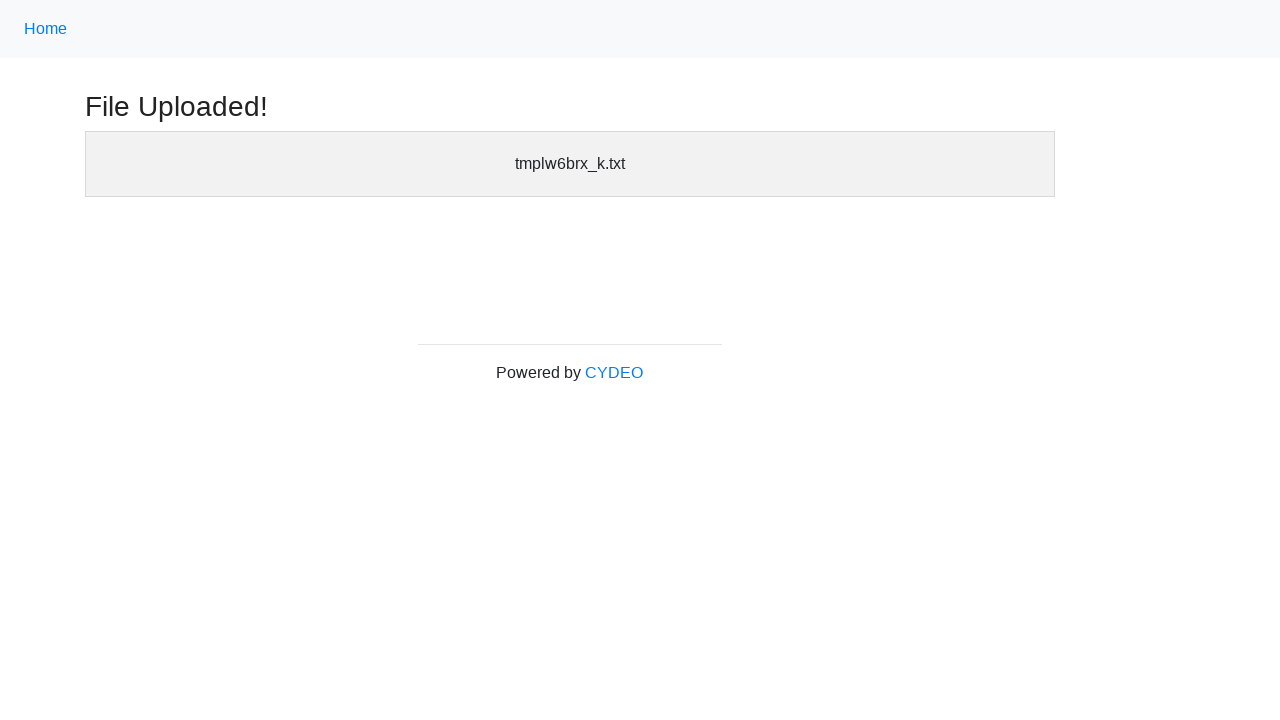

File upload confirmation message is now visible
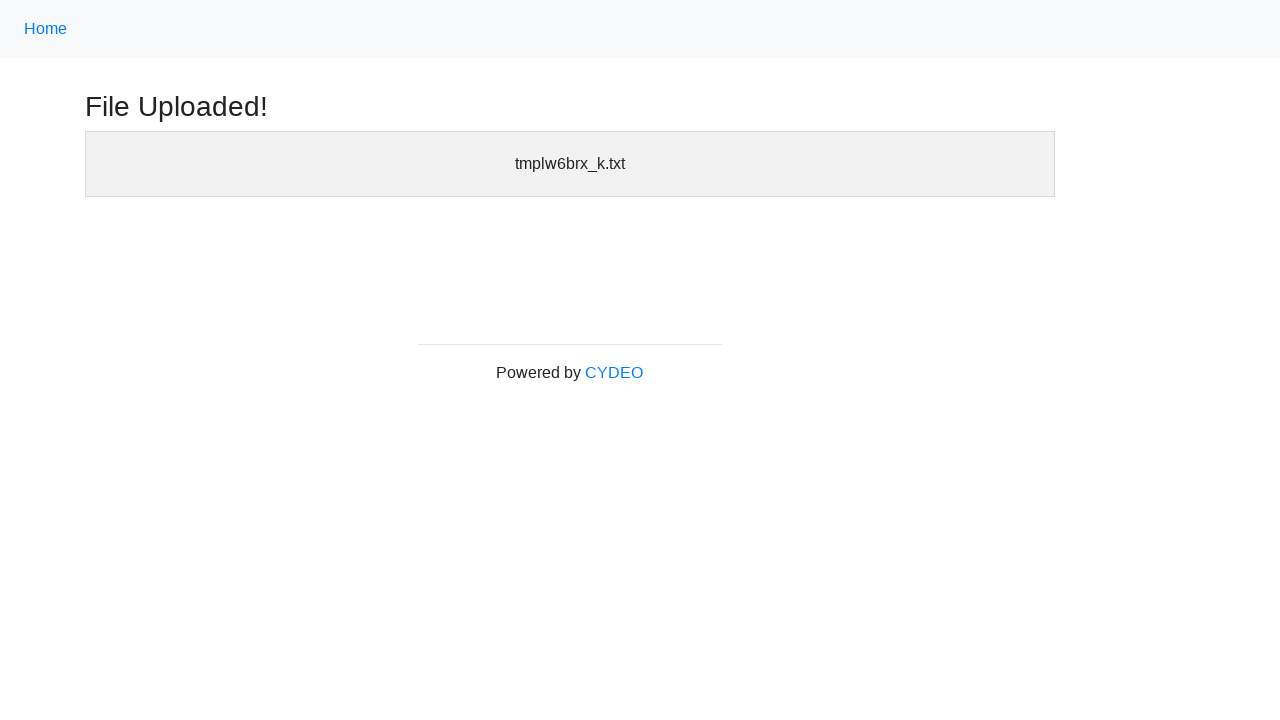

Cleaned up temporary test file
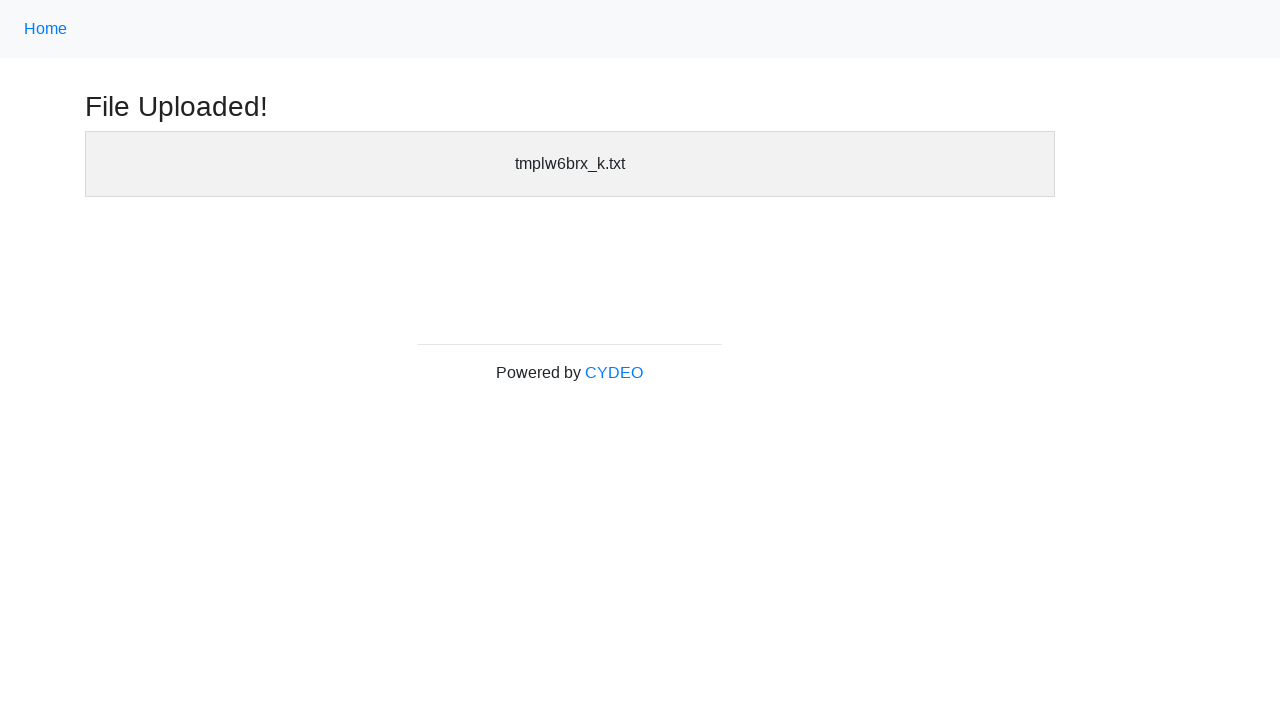

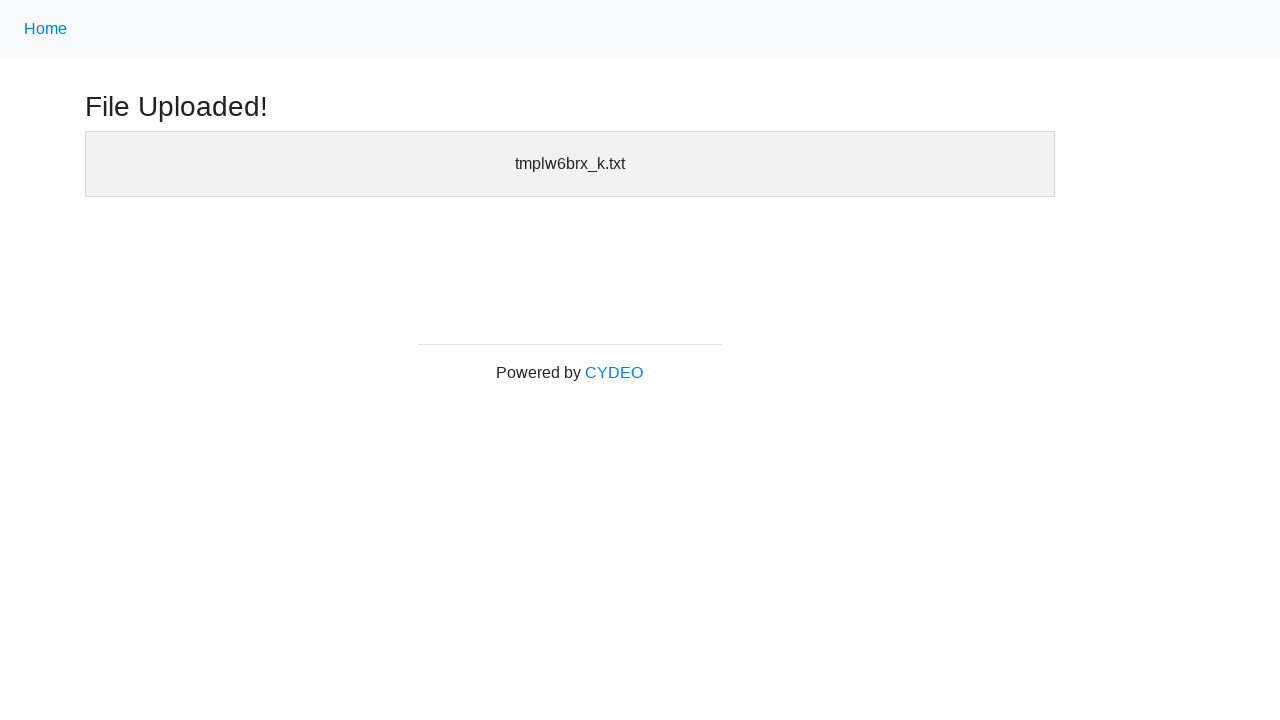